Tests dropdown functionality by selecting an option from a dropdown menu

Starting URL: https://the-internet.herokuapp.com/

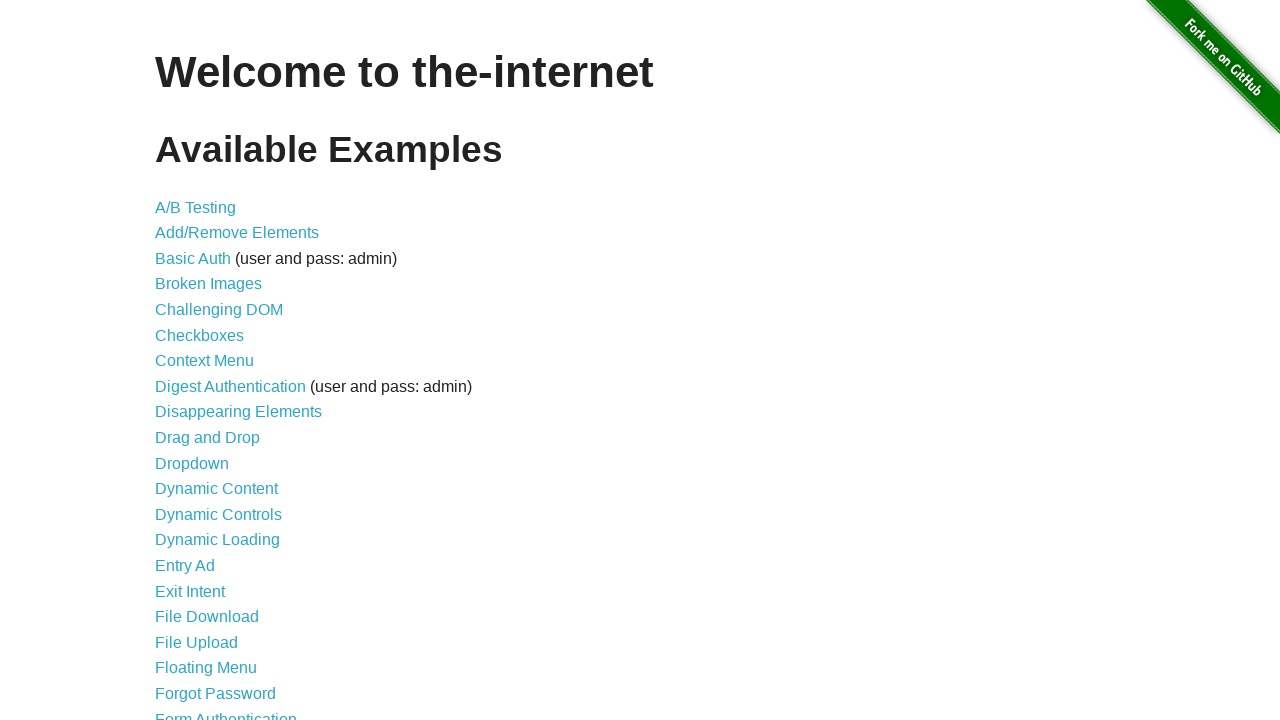

Clicked link to navigate to dropdown page at (192, 463) on xpath=//a[contains(@href, "/dropdown")]
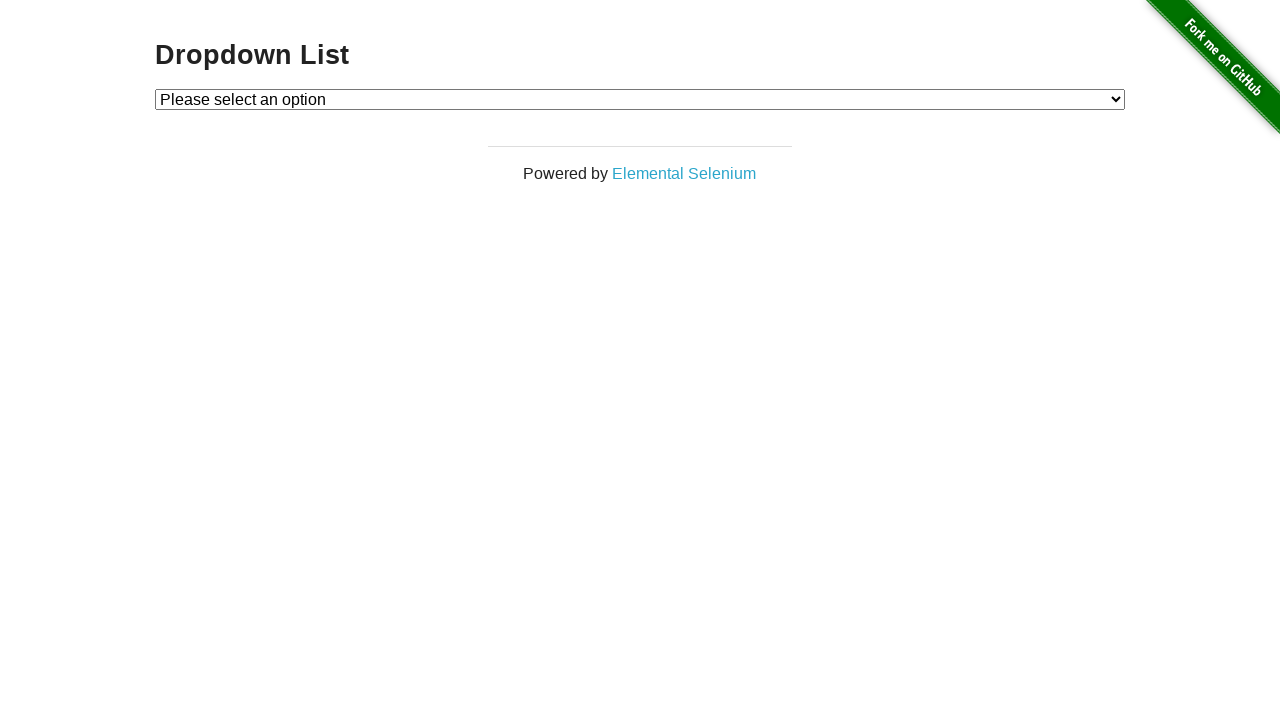

Dropdown page loaded successfully
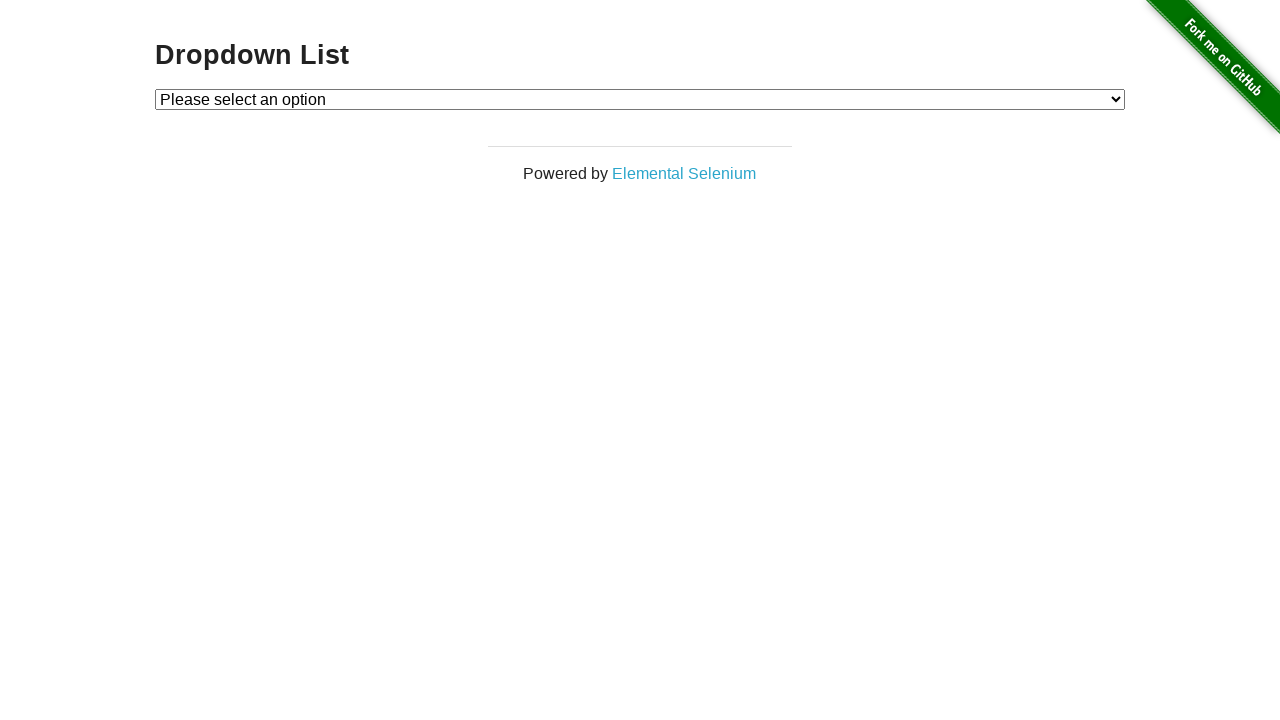

Selected Option 1 from dropdown menu on #dropdown
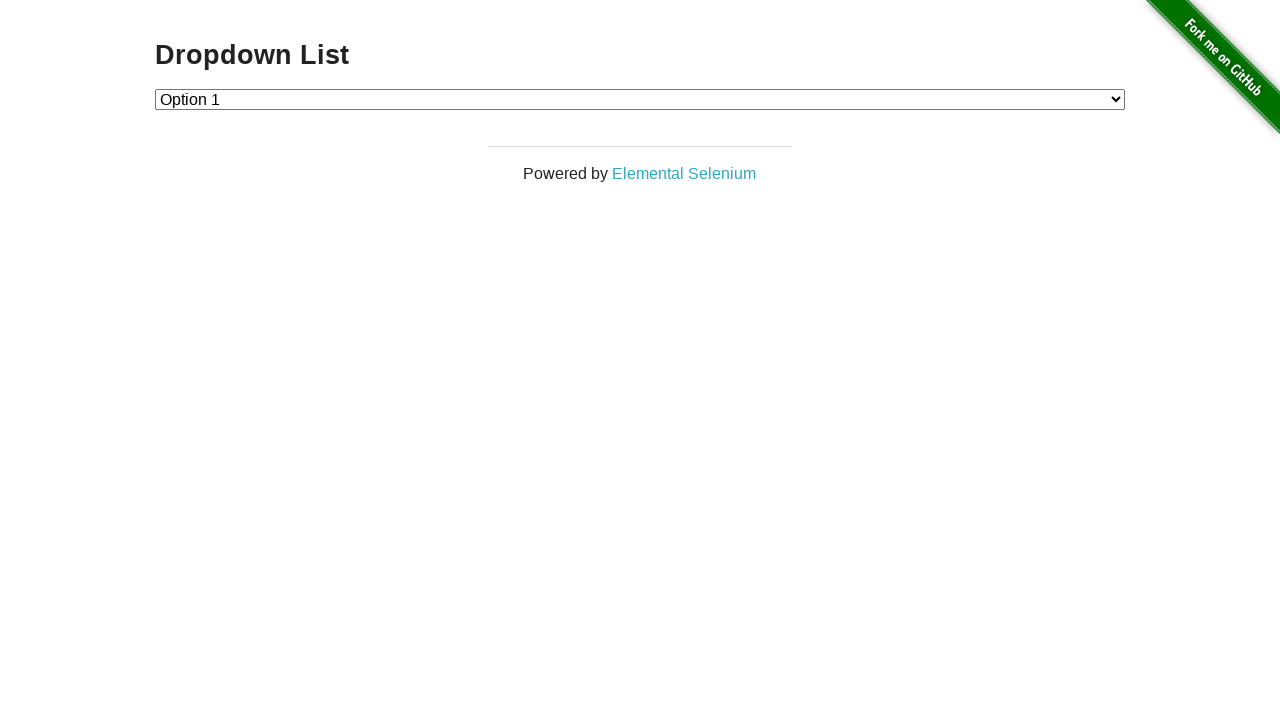

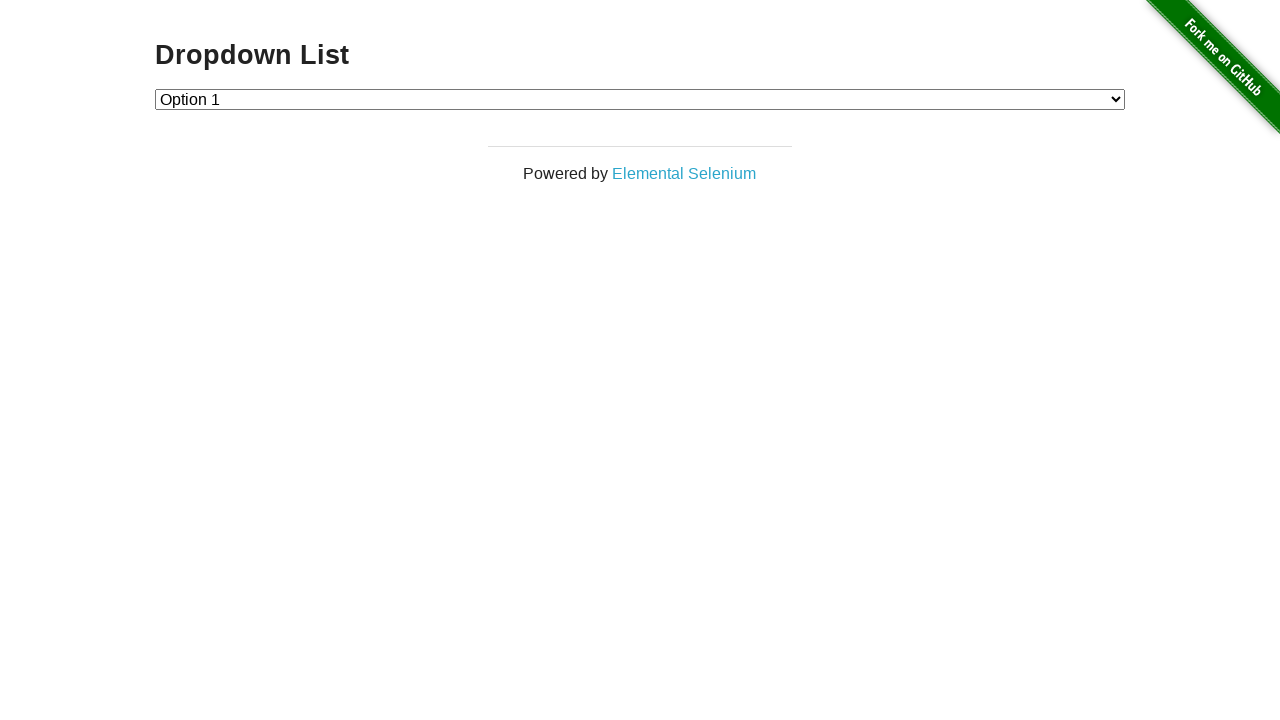